Tests a registration form by filling in first name, last name, and email fields, submitting the form, and verifying the success message appears.

Starting URL: http://suninjuly.github.io/registration1.html

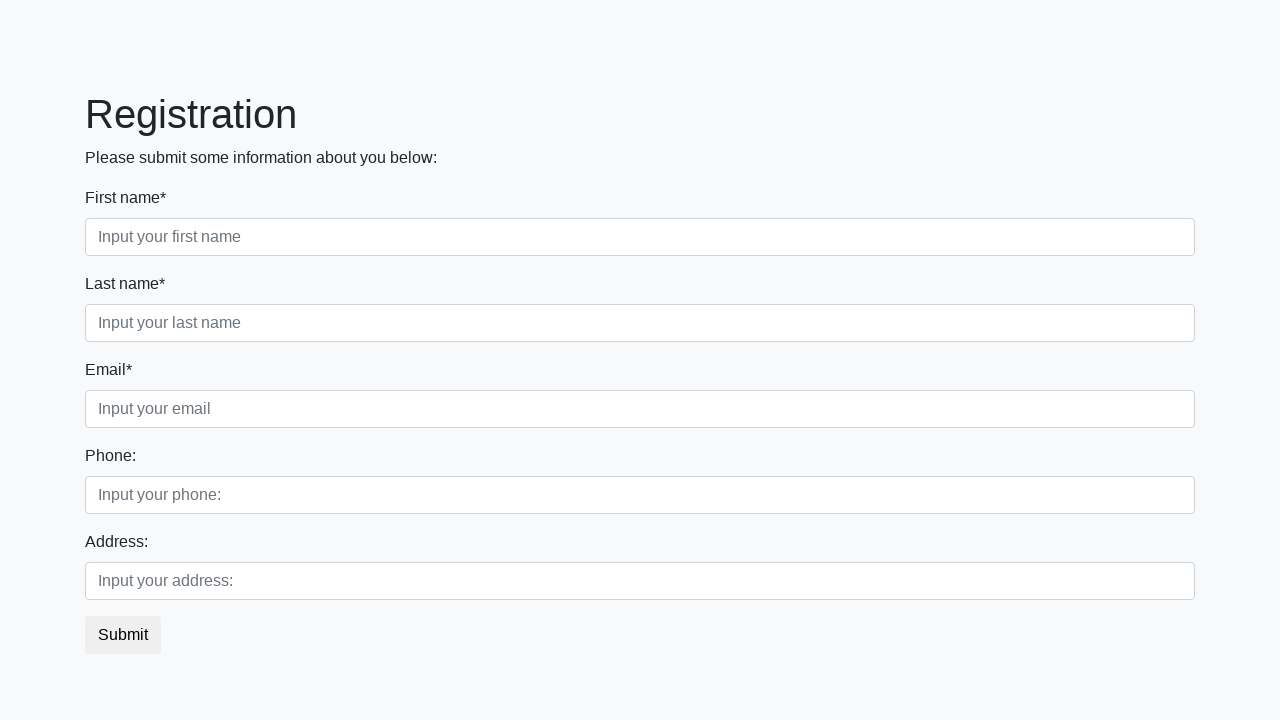

Filled first name field with 'Ilon' on [placeholder='Input your first name']
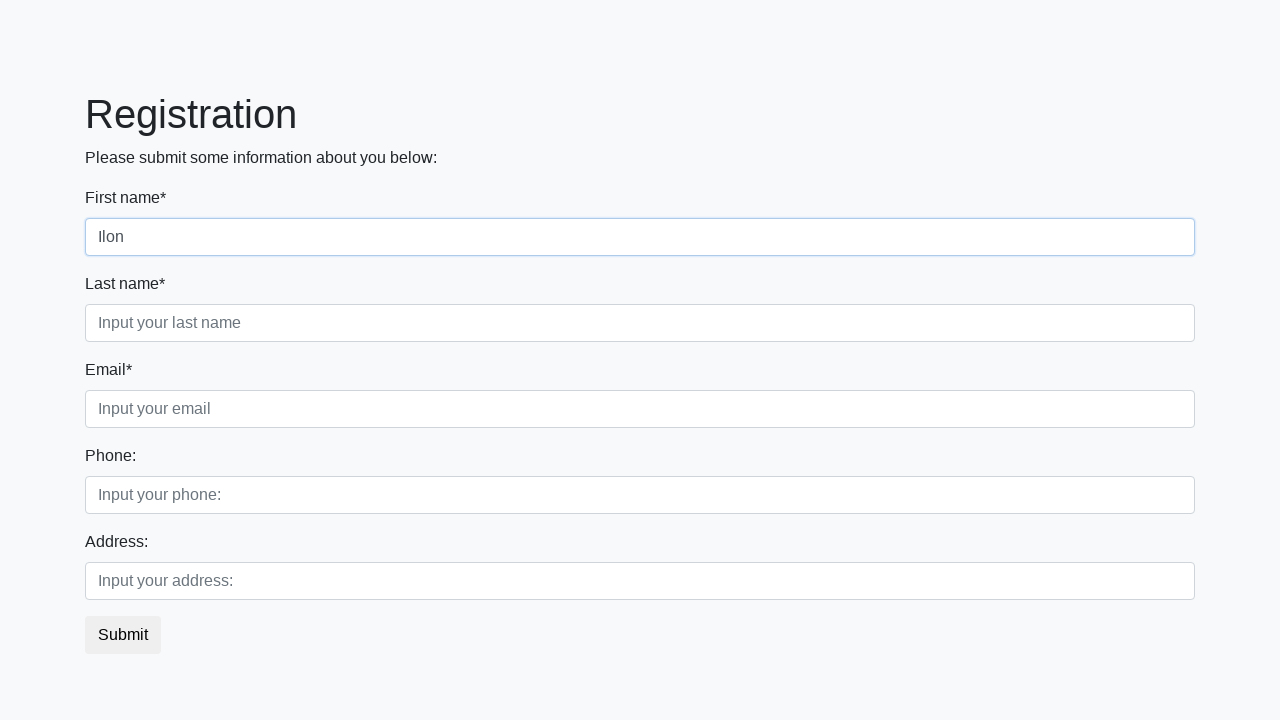

Filled last name field with 'Mask' on [placeholder='Input your last name']
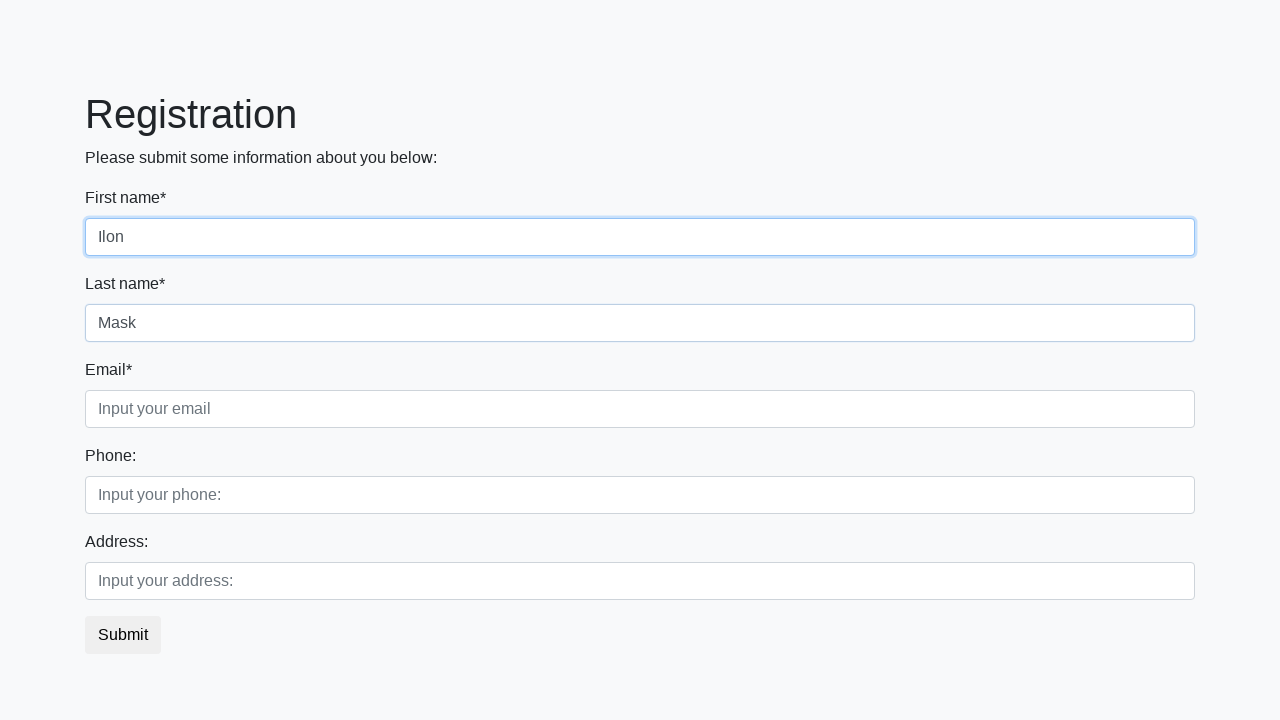

Filled email field with 'spacex.com' on [placeholder='Input your email']
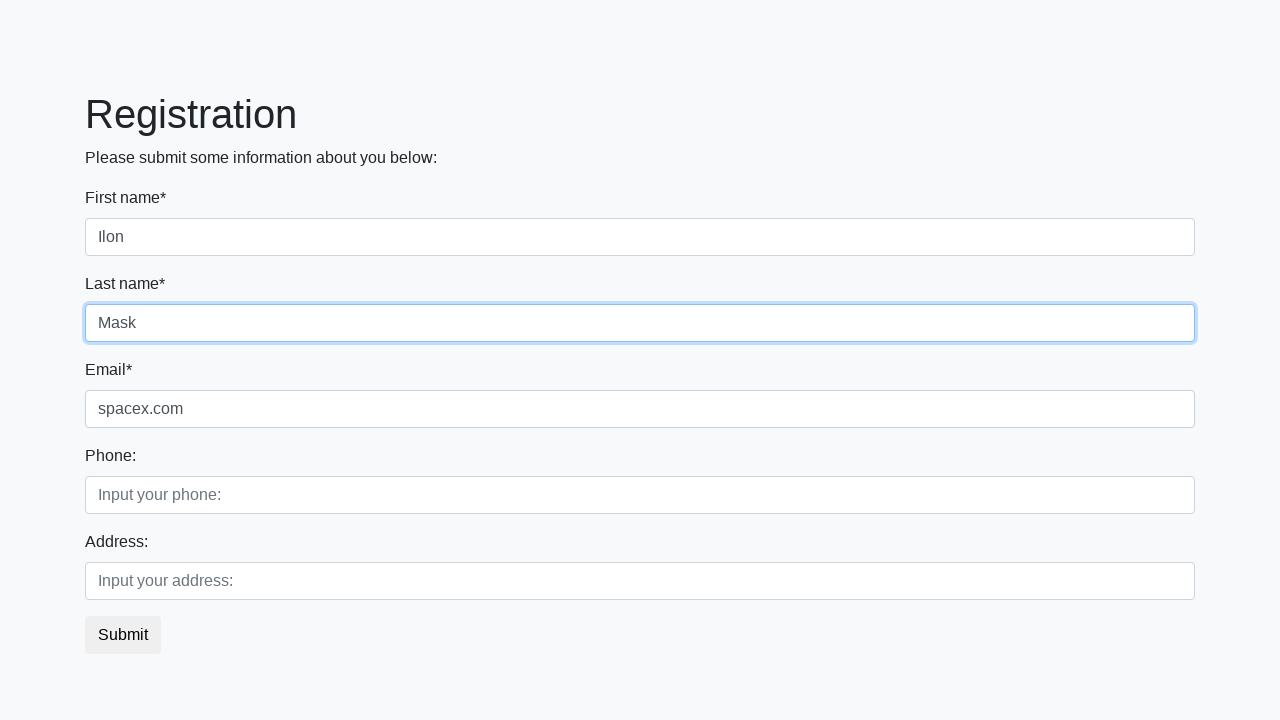

Clicked submit button at (123, 635) on button.btn
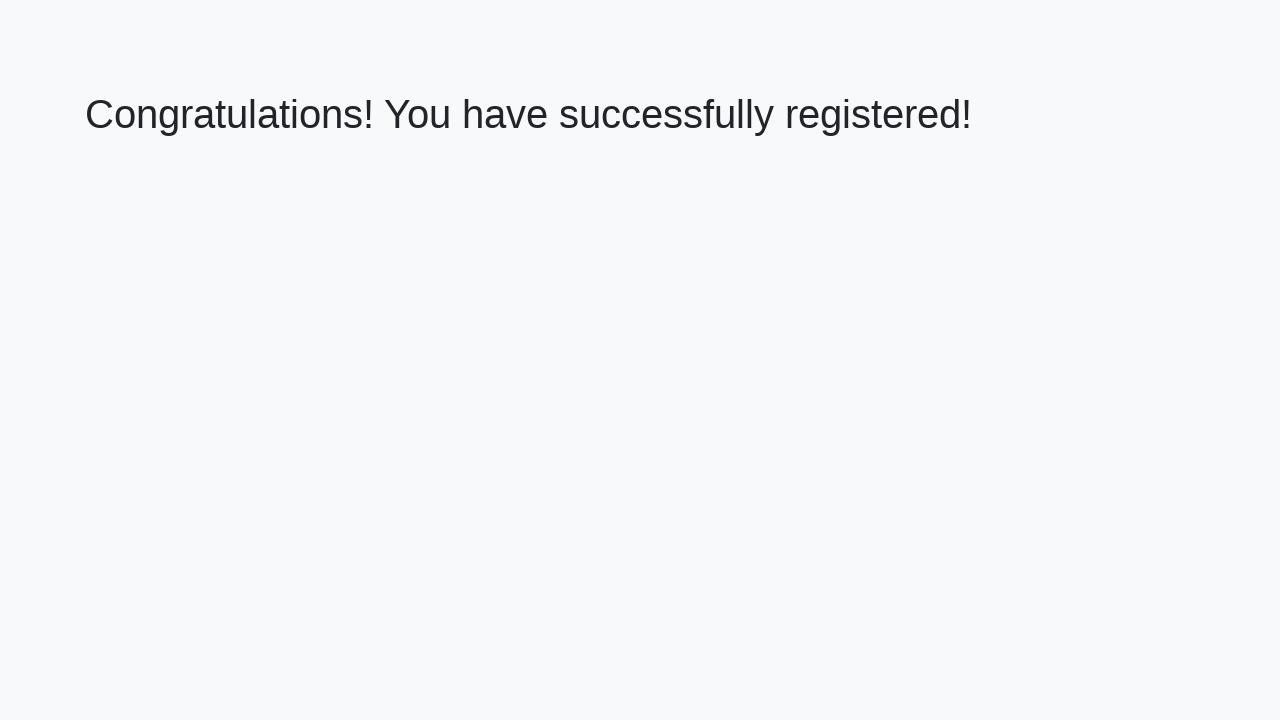

Success message heading loaded
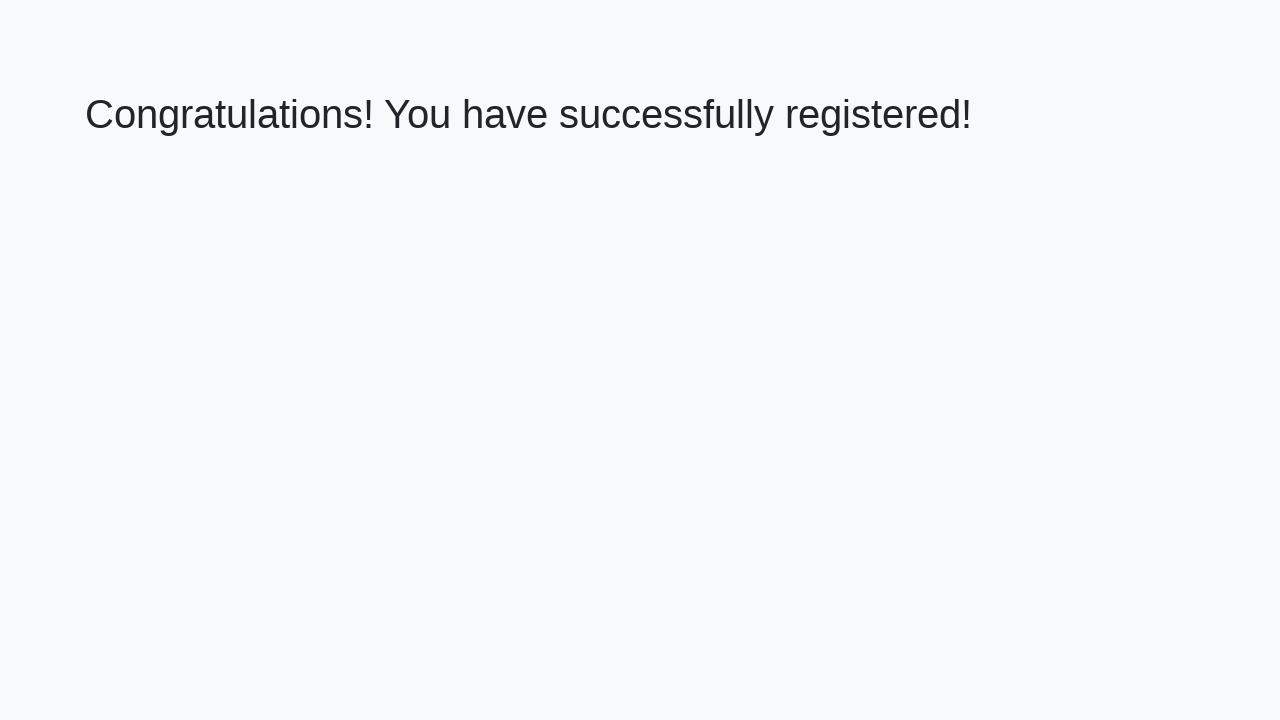

Retrieved success message text
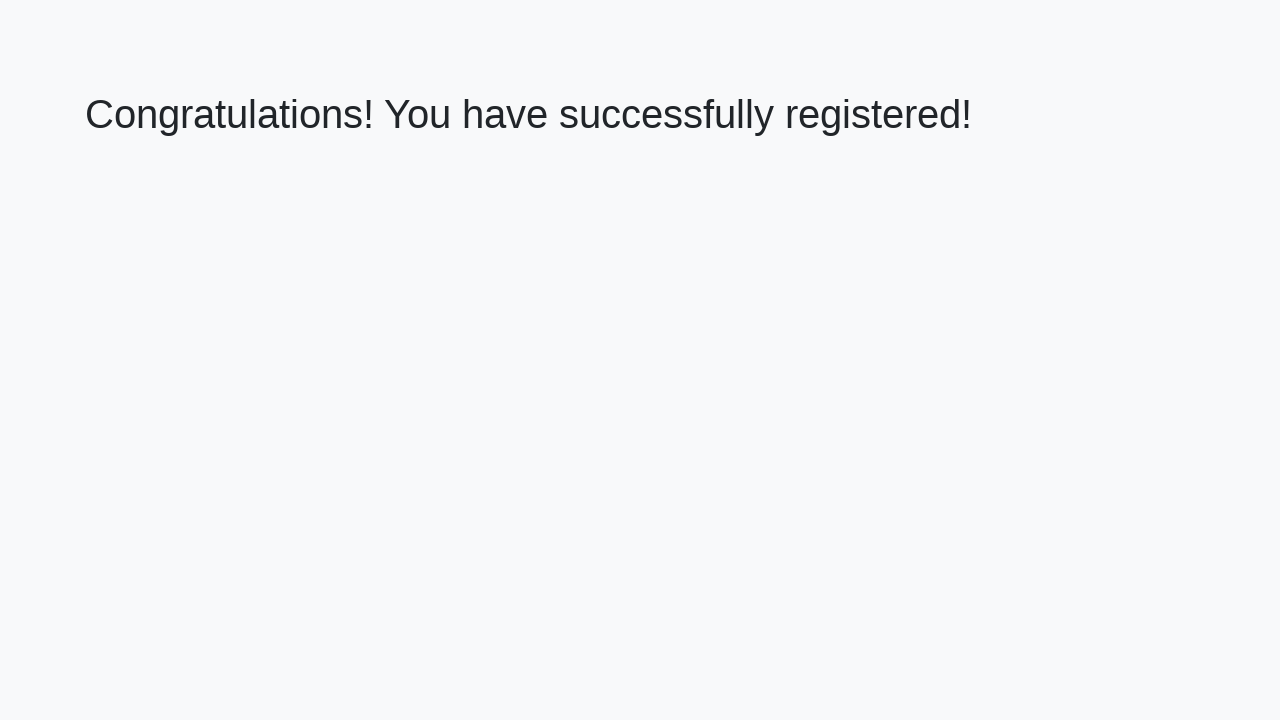

Verified success message: 'Congratulations! You have successfully registered!'
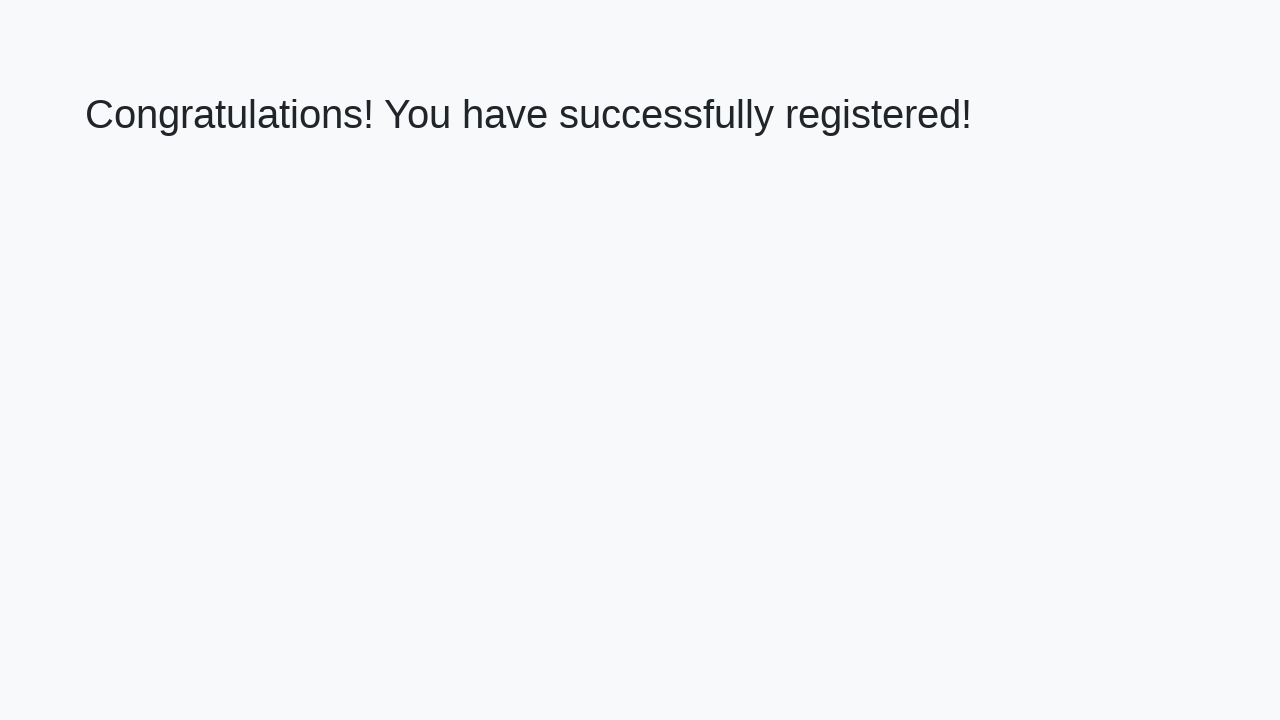

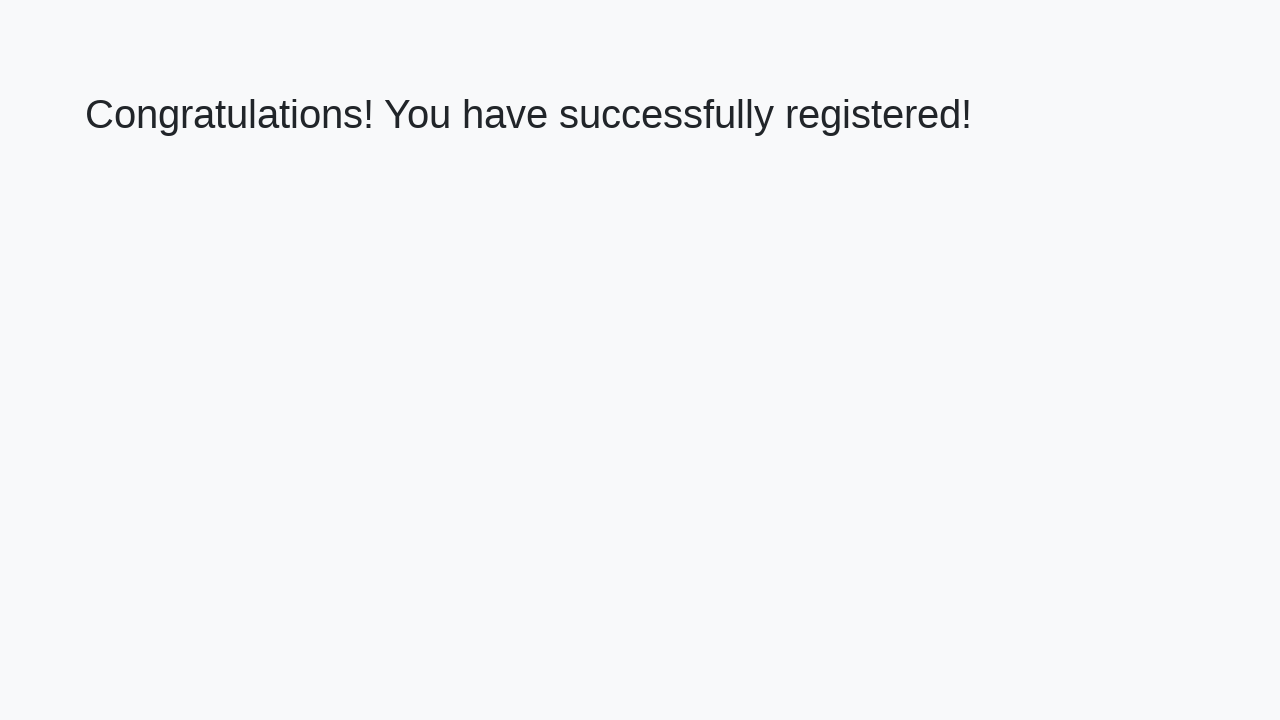